Tests interaction with iframes by locating a frame by URL and filling an input field within it

Starting URL: https://ui.vision/demo/webtest/frames/

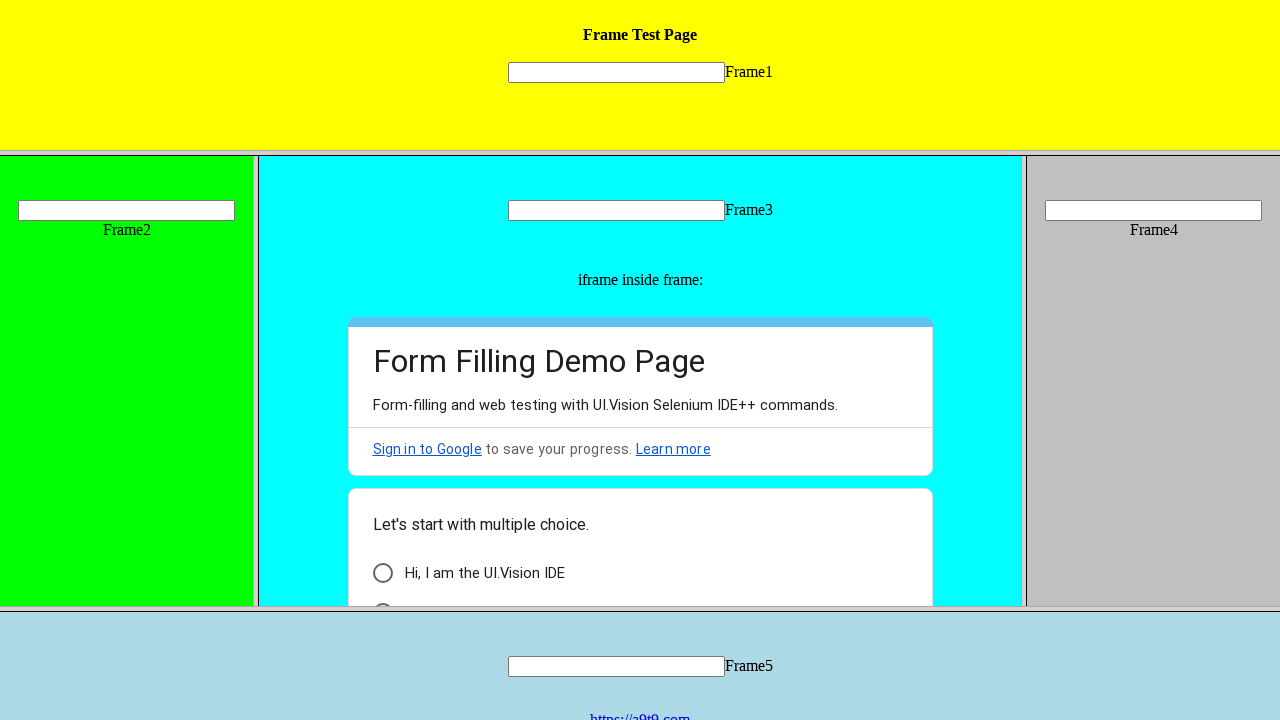

Located iframe by URL: https://ui.vision/demo/webtest/frames/frame_1.html
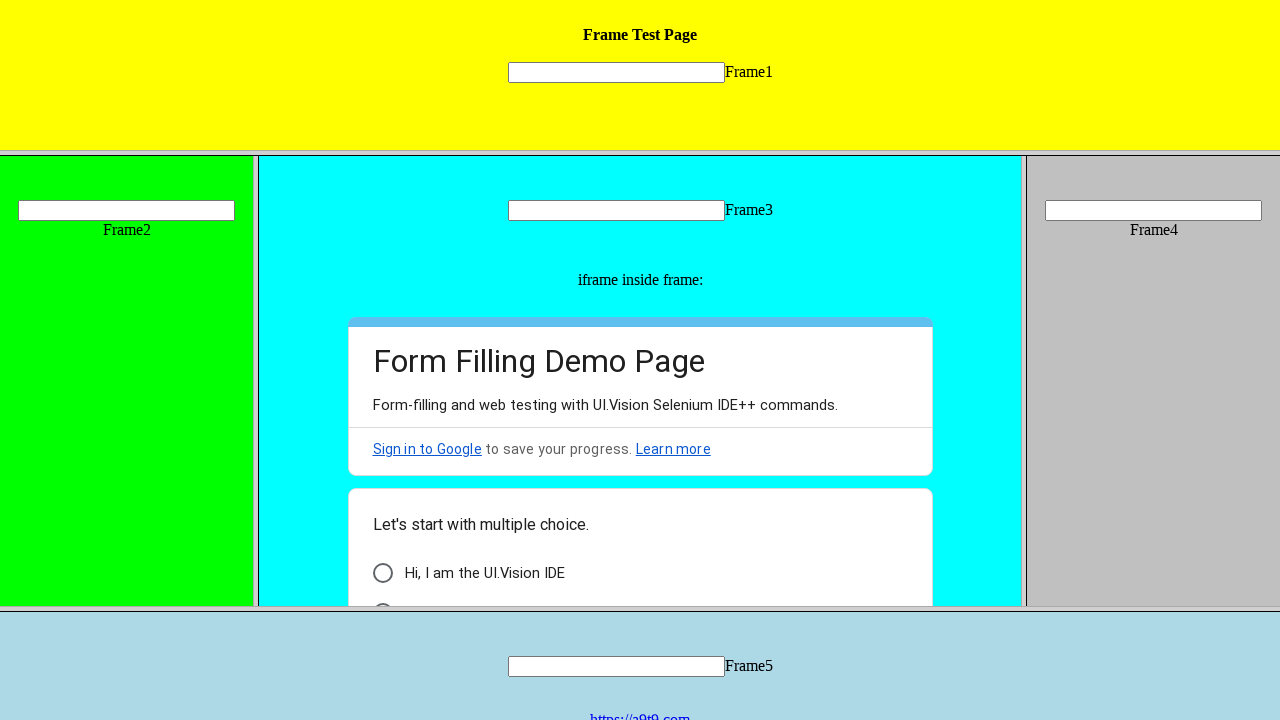

Filled input field 'mytext1' within frame with text 'Hello' on input[name='mytext1']
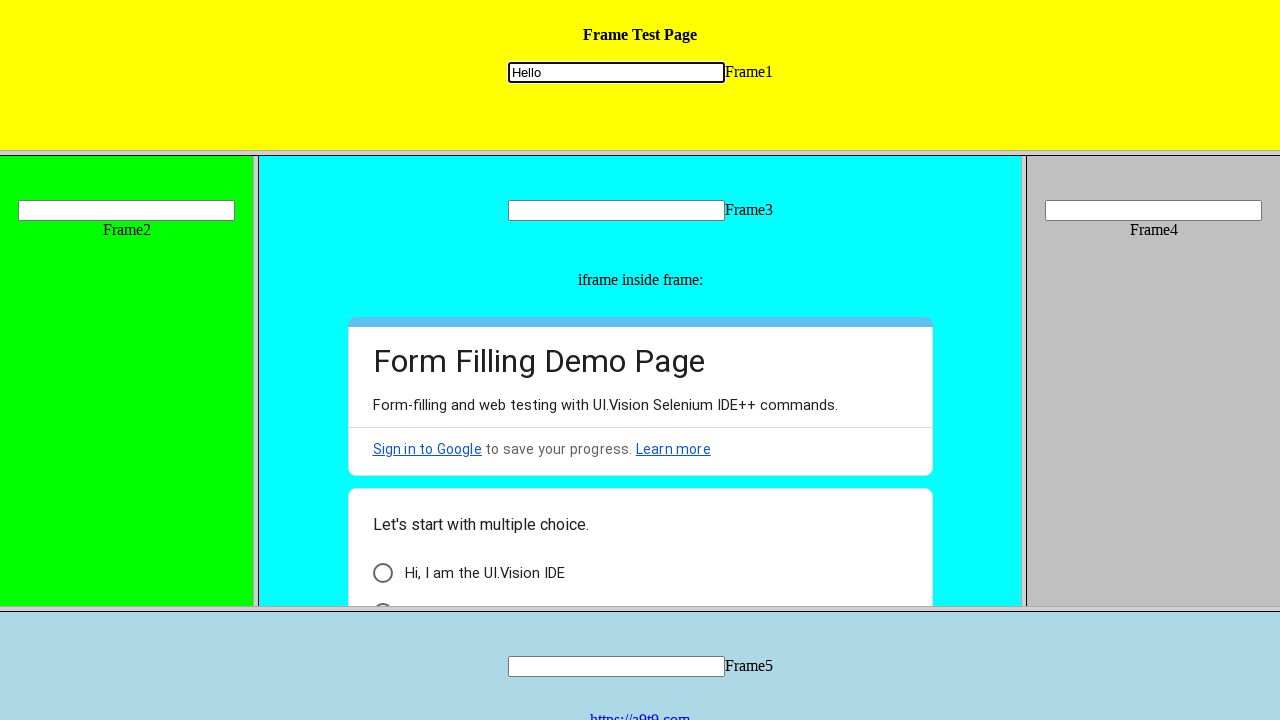

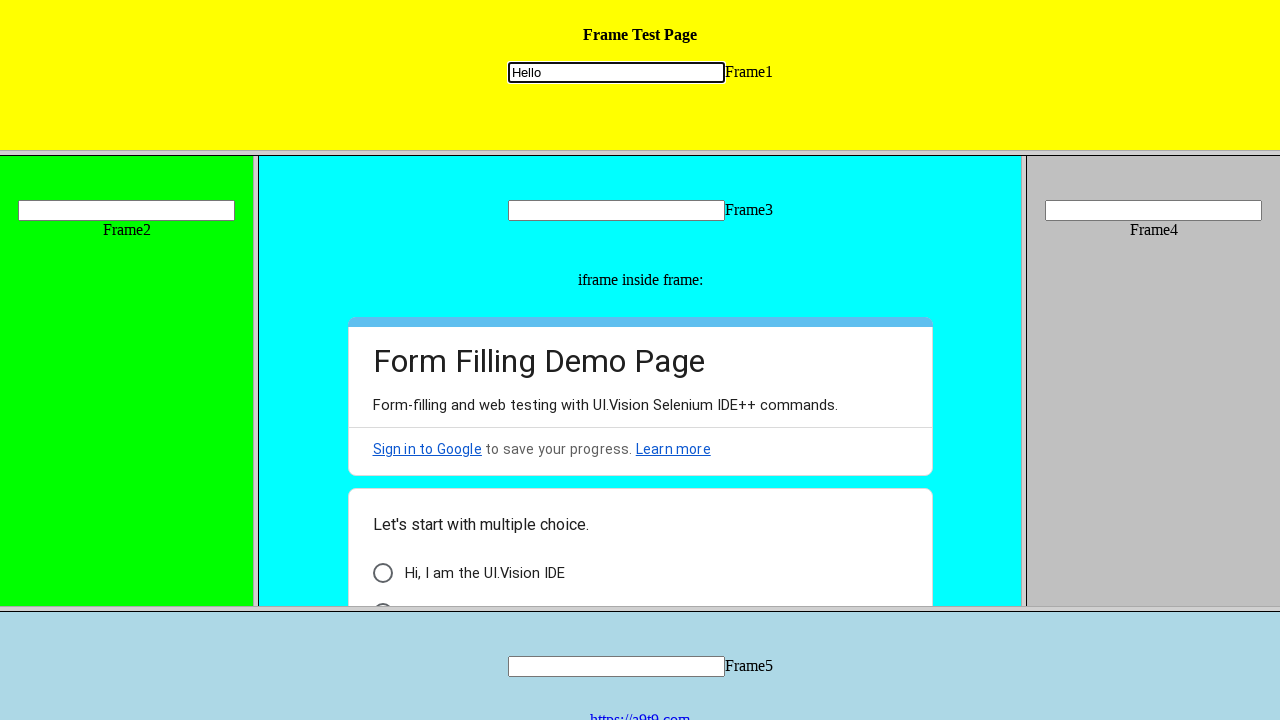